Tests interaction with the Elements page on DemoQA by clicking on accordion/dropdown icons and selecting a menu item

Starting URL: https://demoqa.com/elements

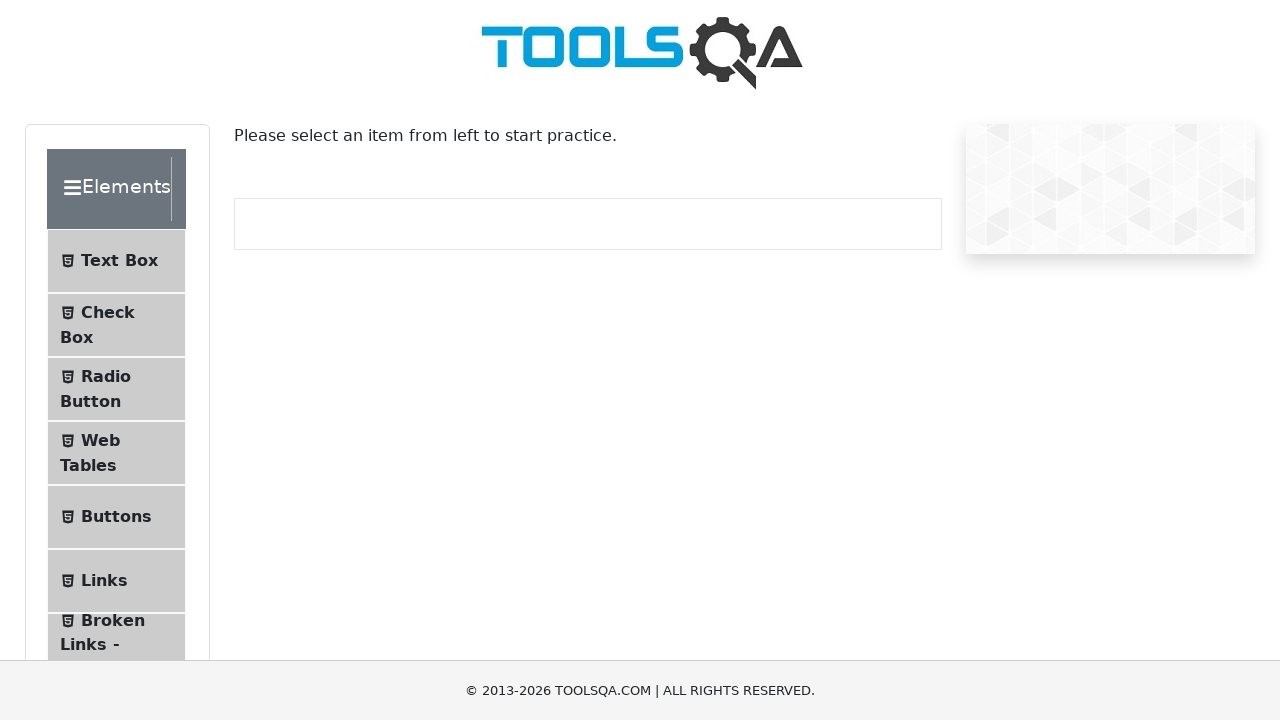

Clicked accordion/dropdown icon to expand at (196, 189) on .icon
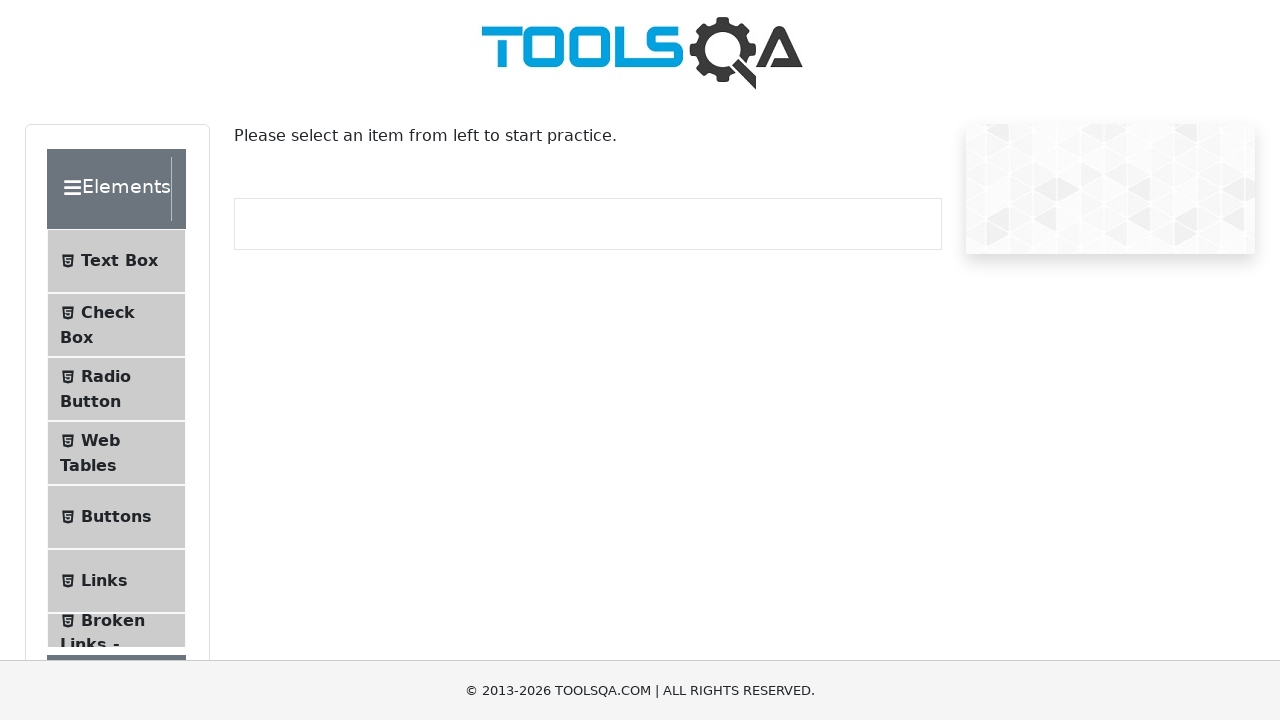

Clicked accordion/dropdown icon again to toggle at (196, 189) on .icon
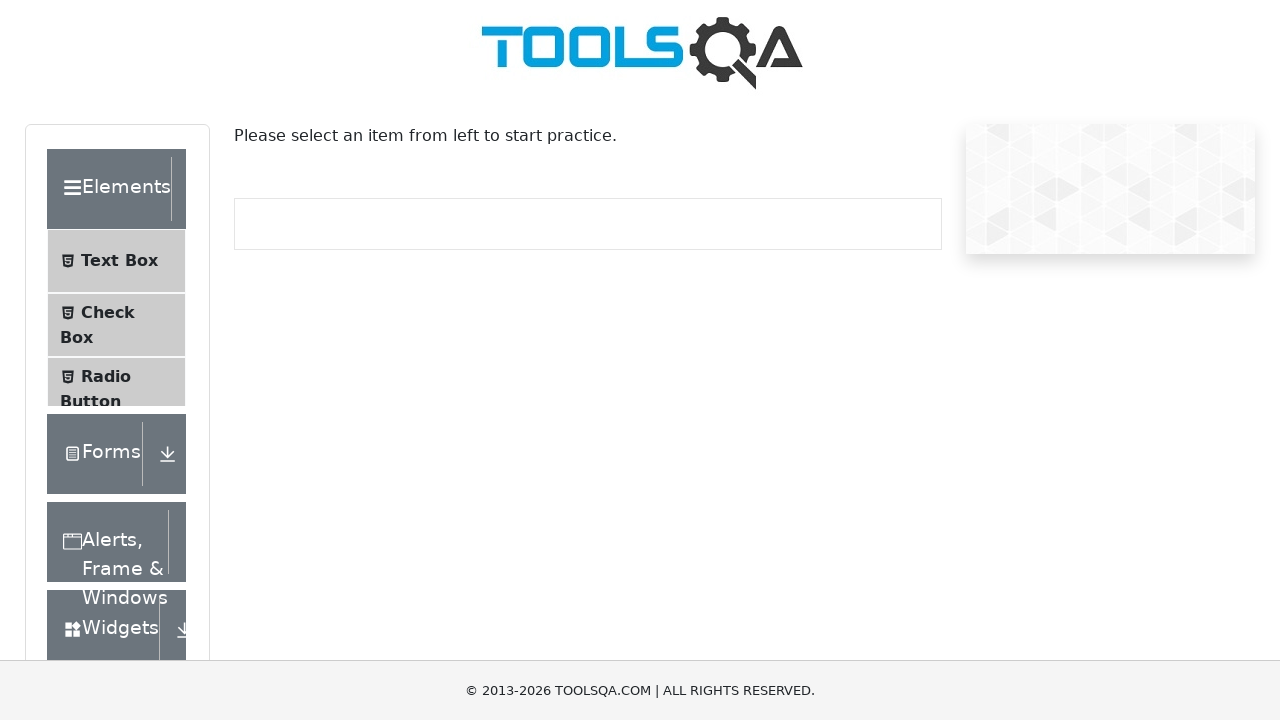

Selected first menu item (item-0) at (116, 261) on #item-0
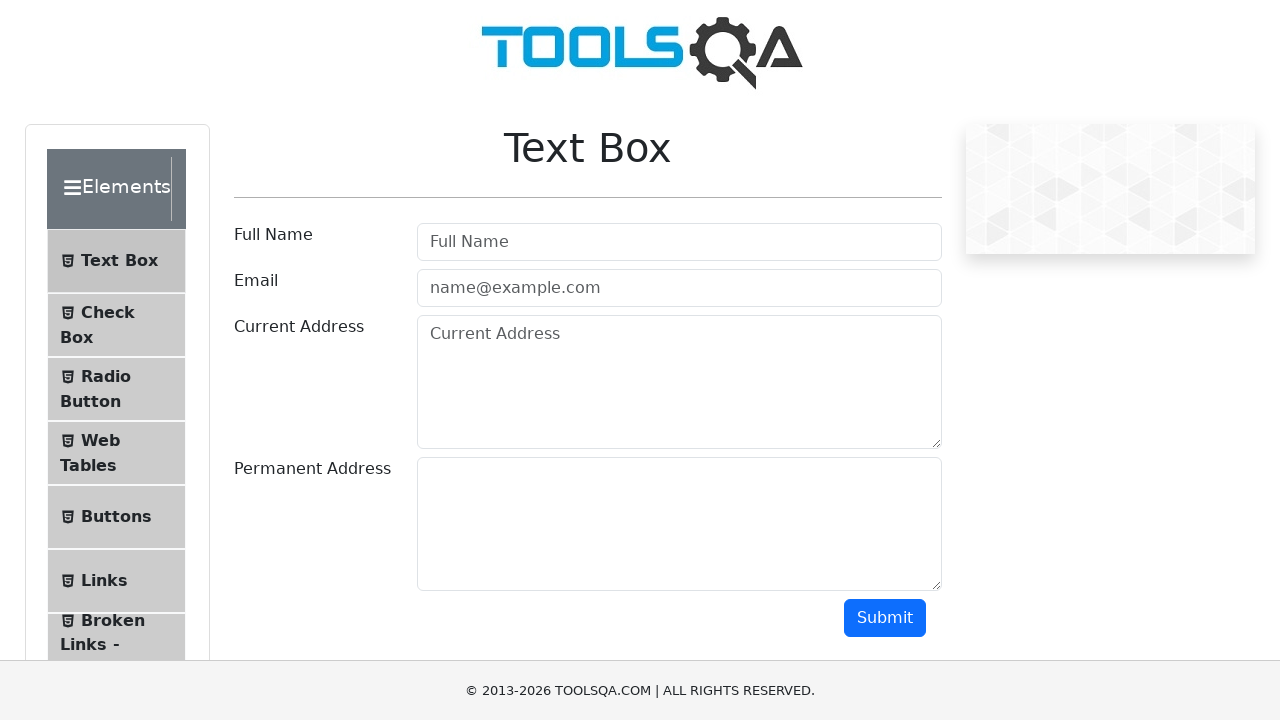

Waited for network idle state - page fully loaded
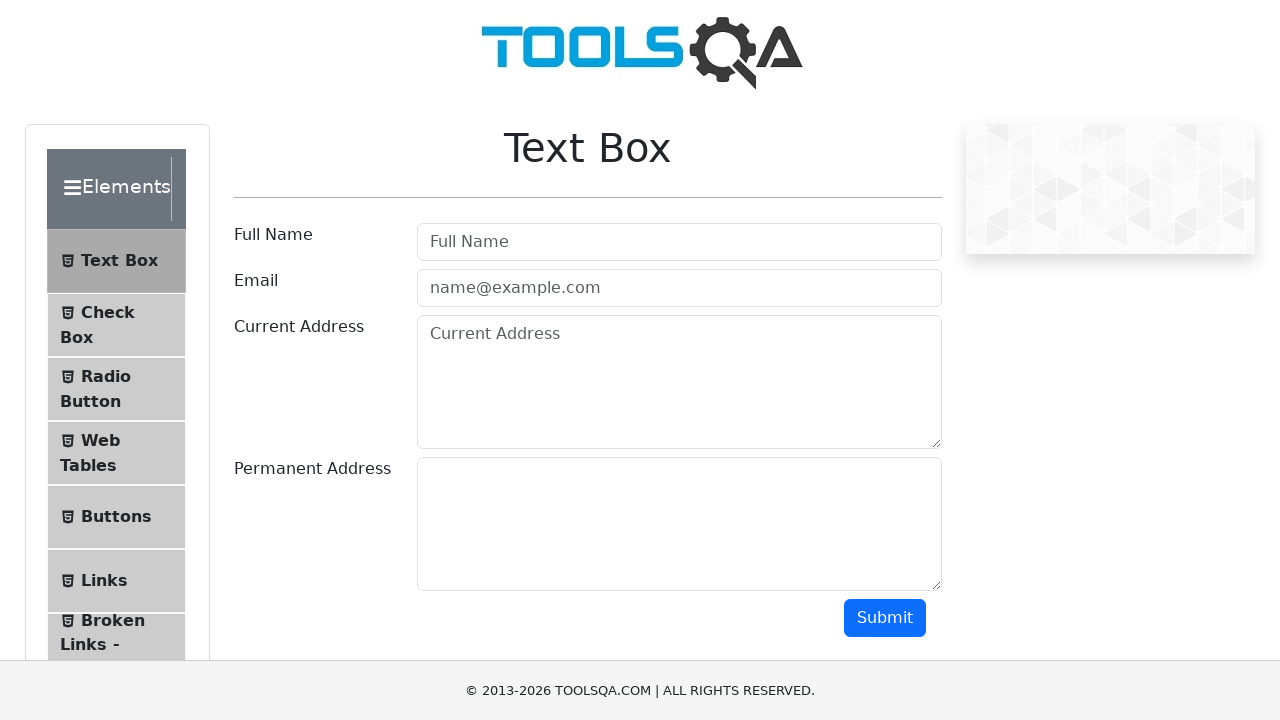

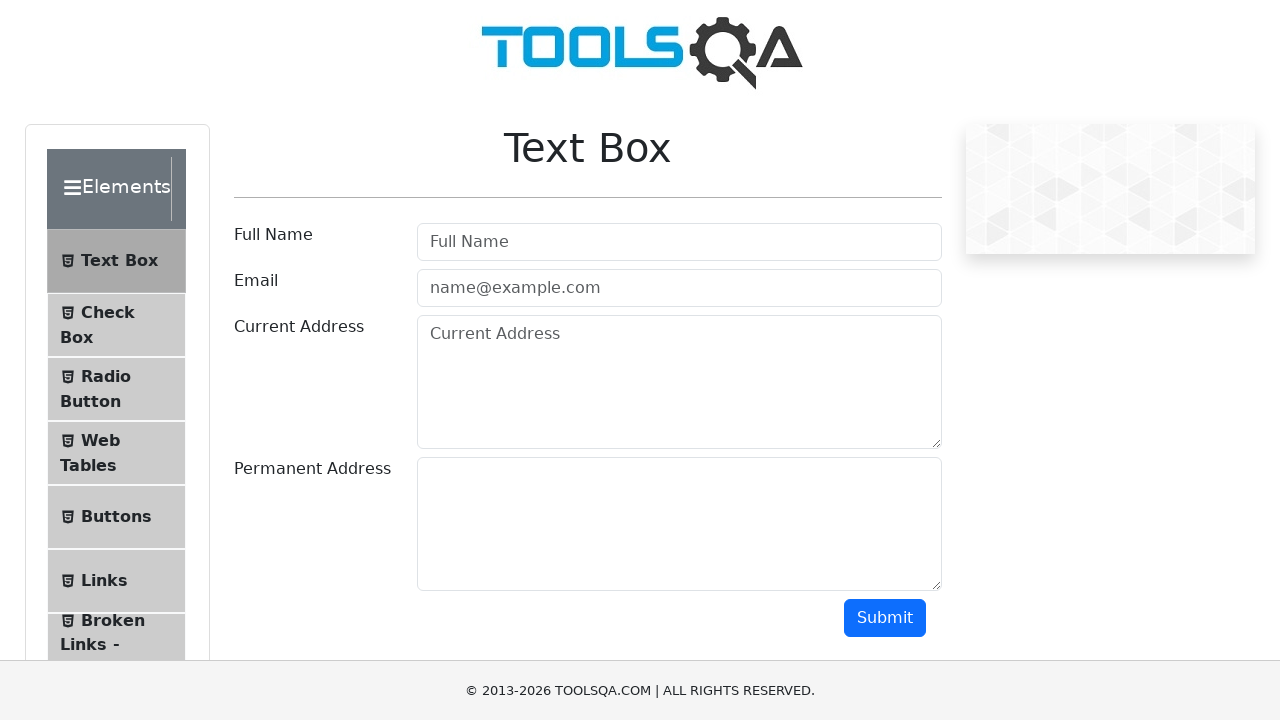